Tests the search functionality on python.org by entering "pycon" in the search box and submitting the search

Starting URL: https://www.python.org

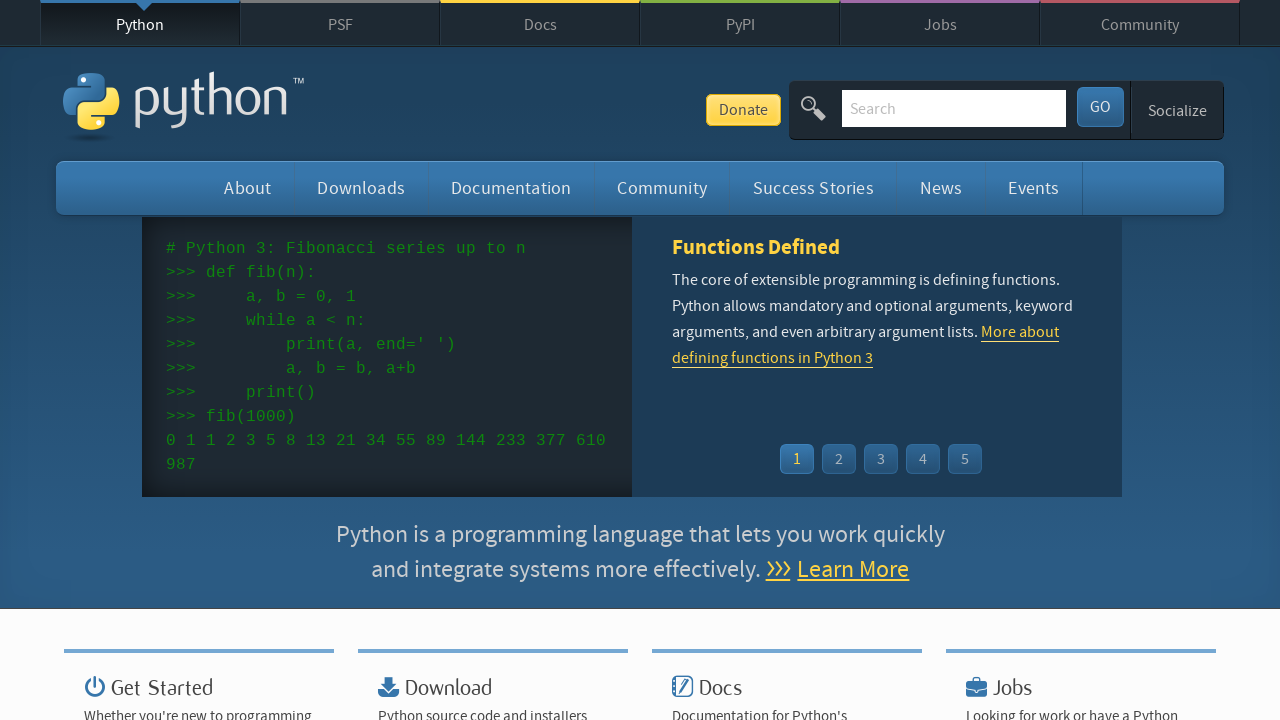

Verified page title contains 'Python'
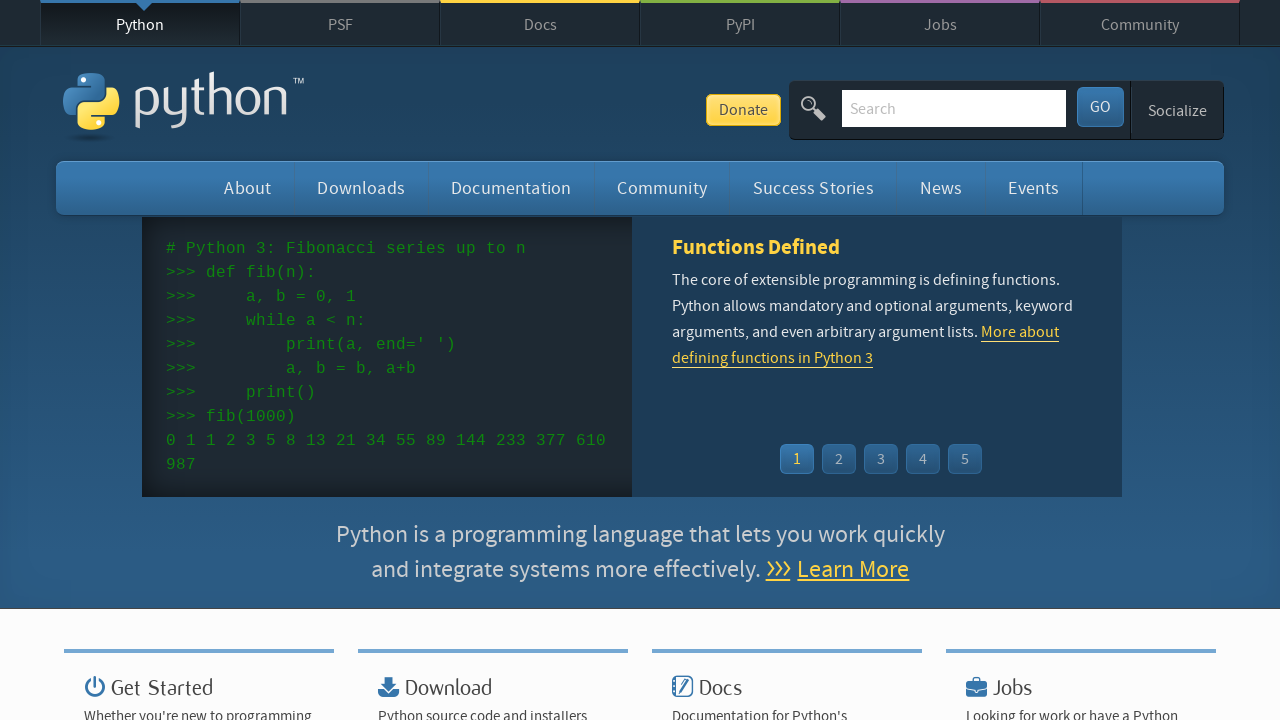

Entered 'pycon' in search box on input[name='q']
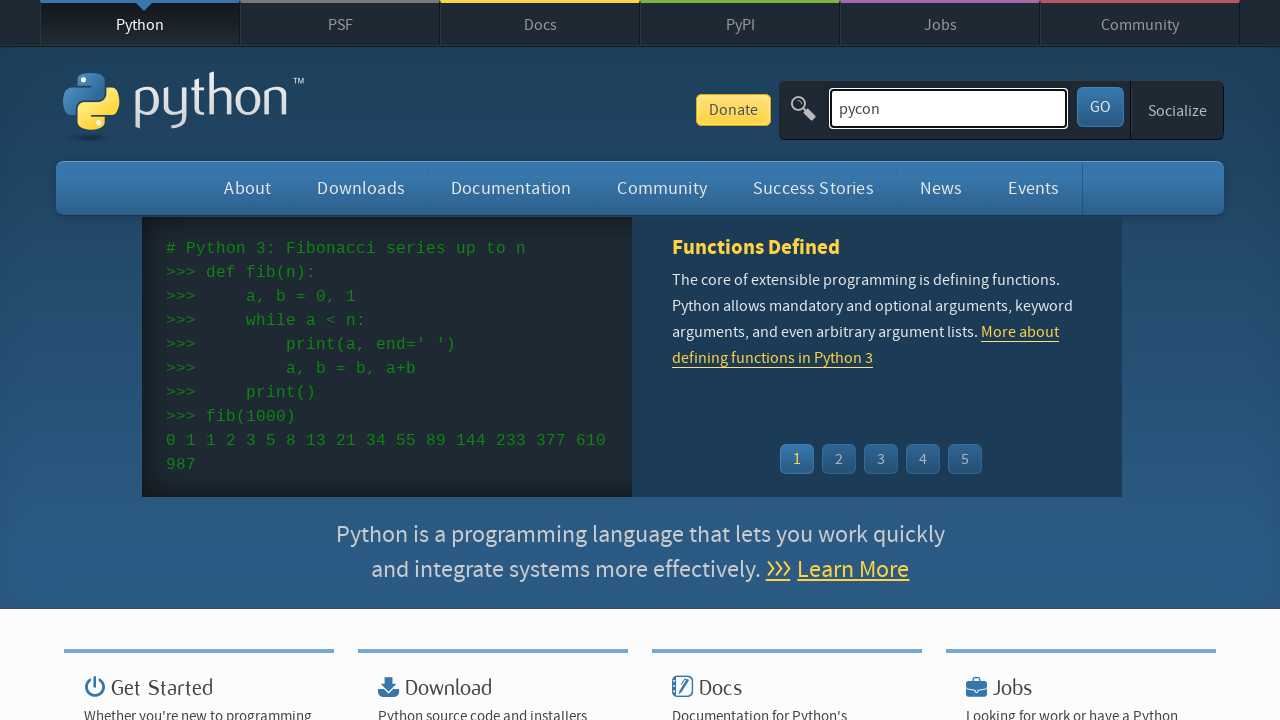

Submitted search by pressing Enter on input[name='q']
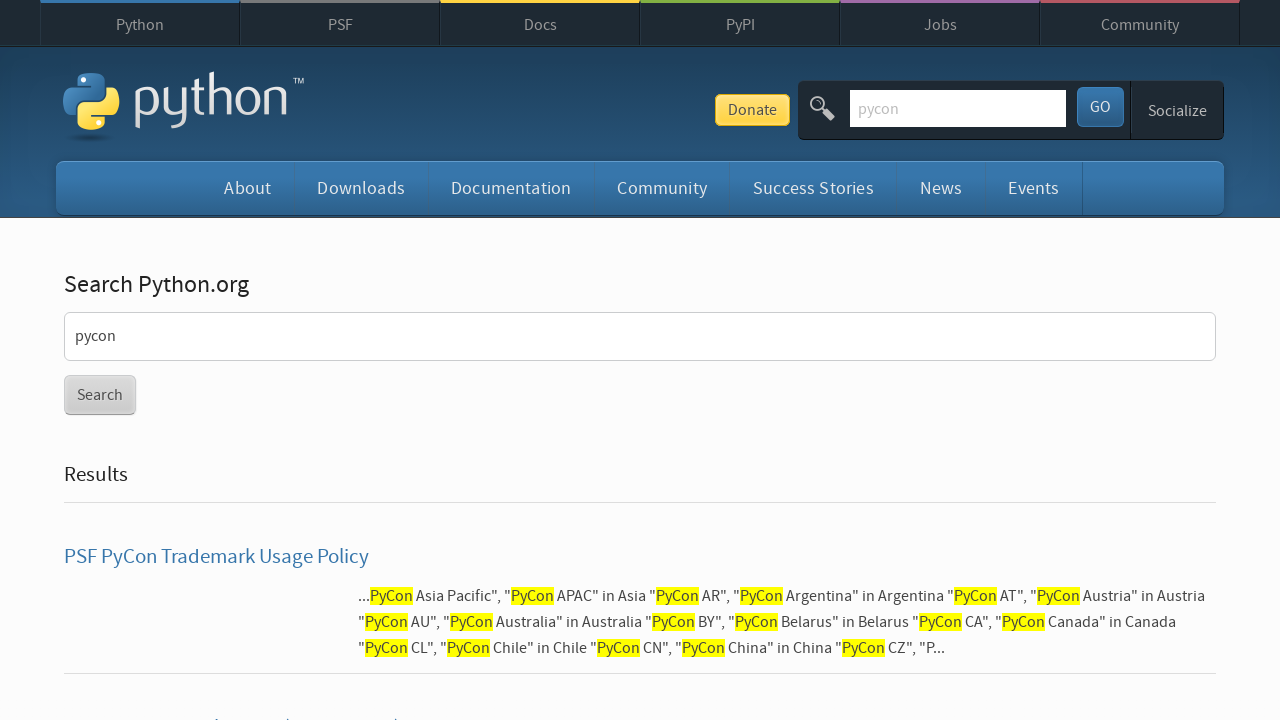

Search results loaded and network idle
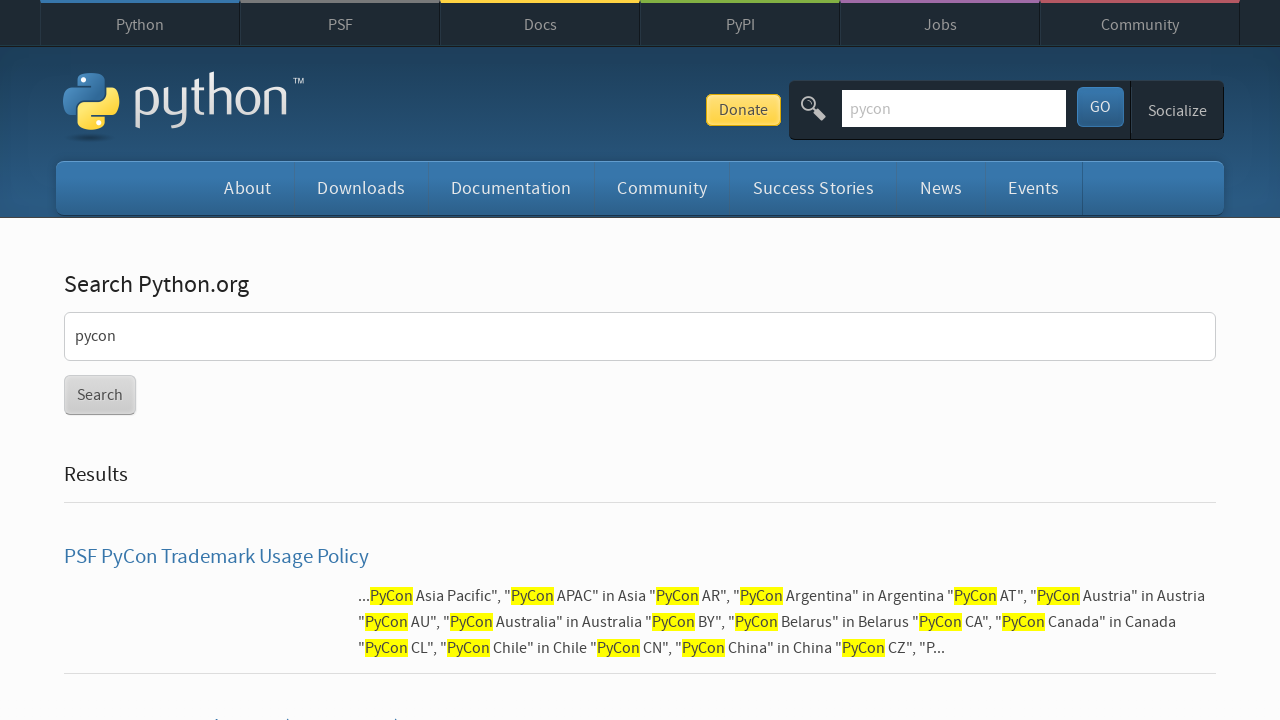

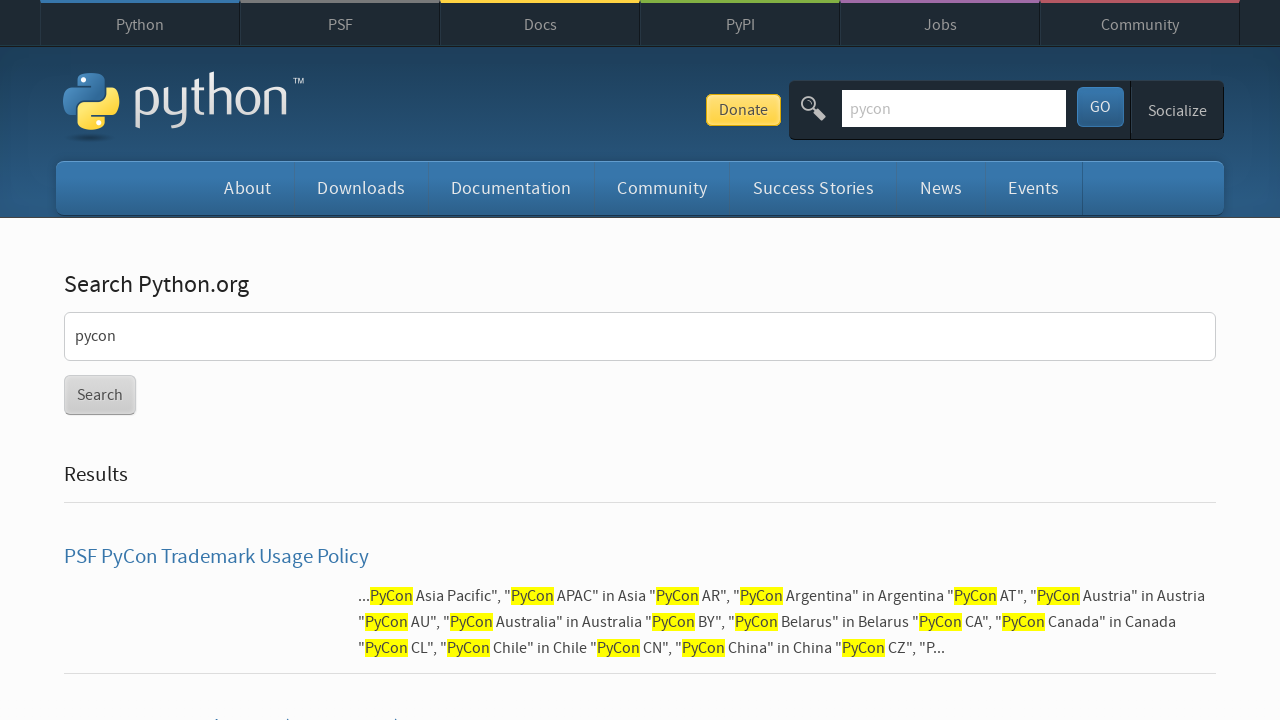